Tests right-click functionality by performing a context menu click on a button element on a jQuery contextMenu demo page

Starting URL: http://swisnl.github.io/jQuery-contextMenu/demo.html

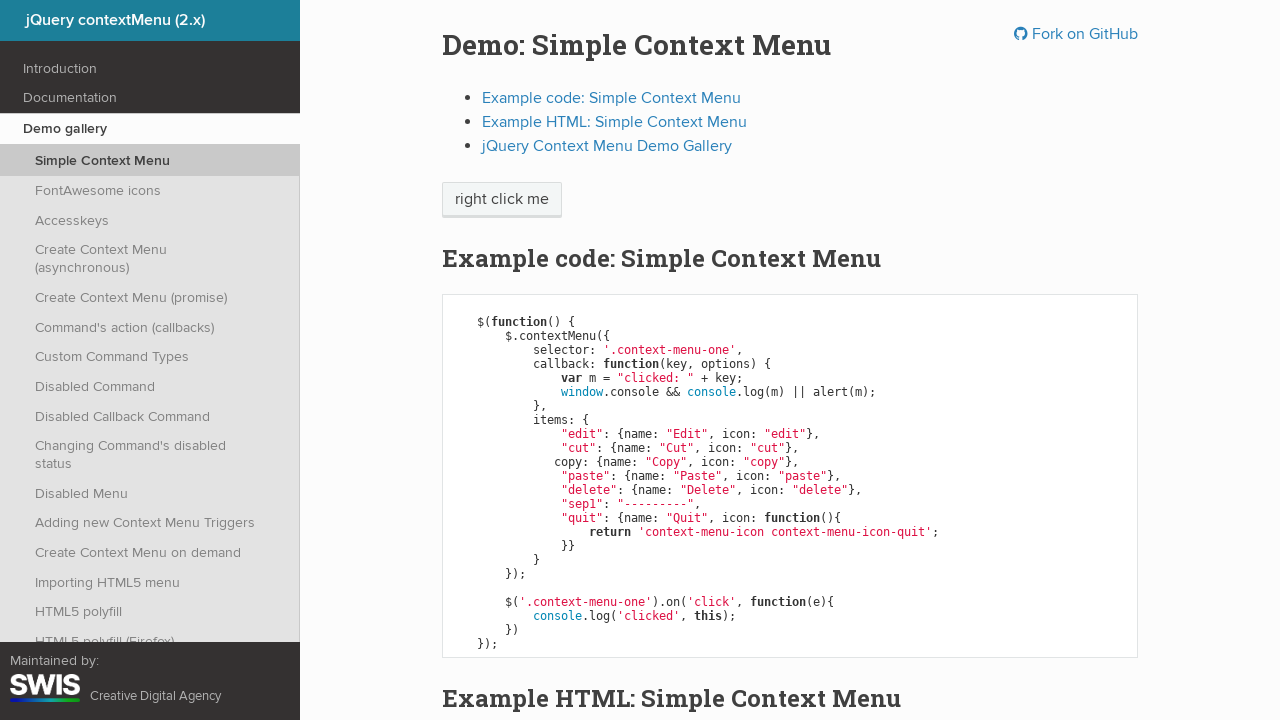

Located the 'right click me' button element
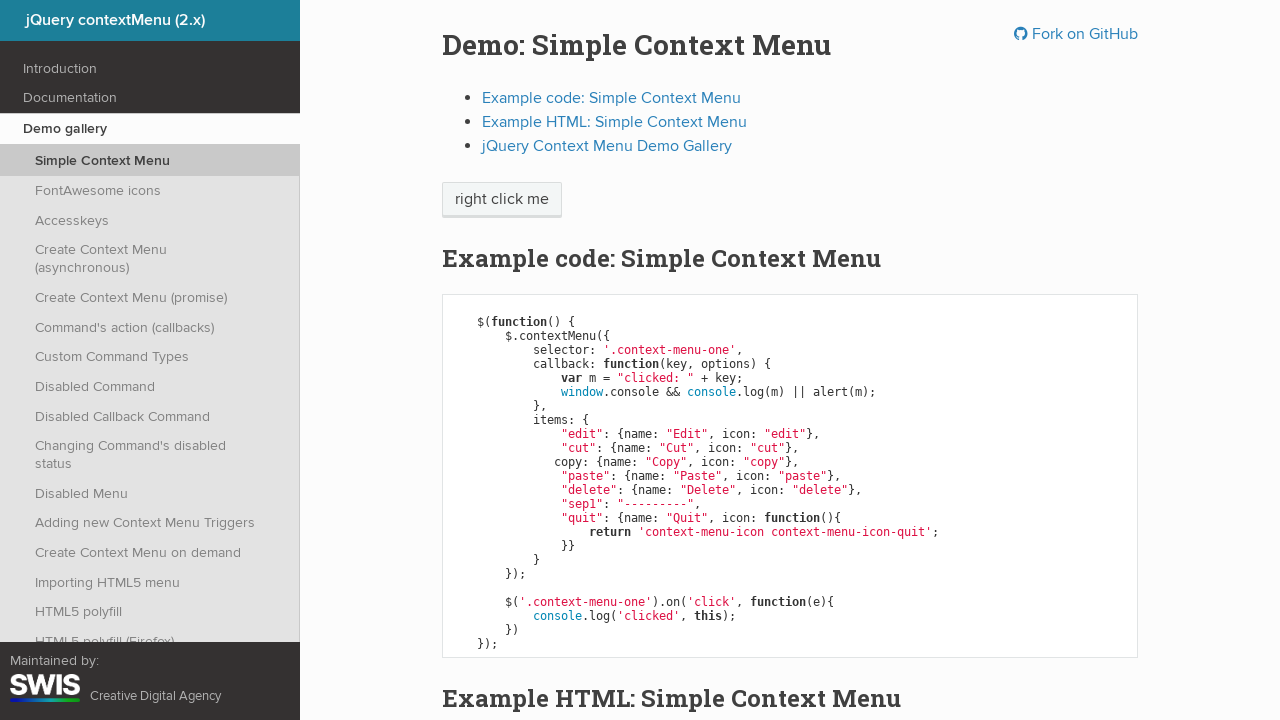

Performed right-click on the button to trigger context menu at (502, 200) on xpath=//span[normalize-space()="right click me"]
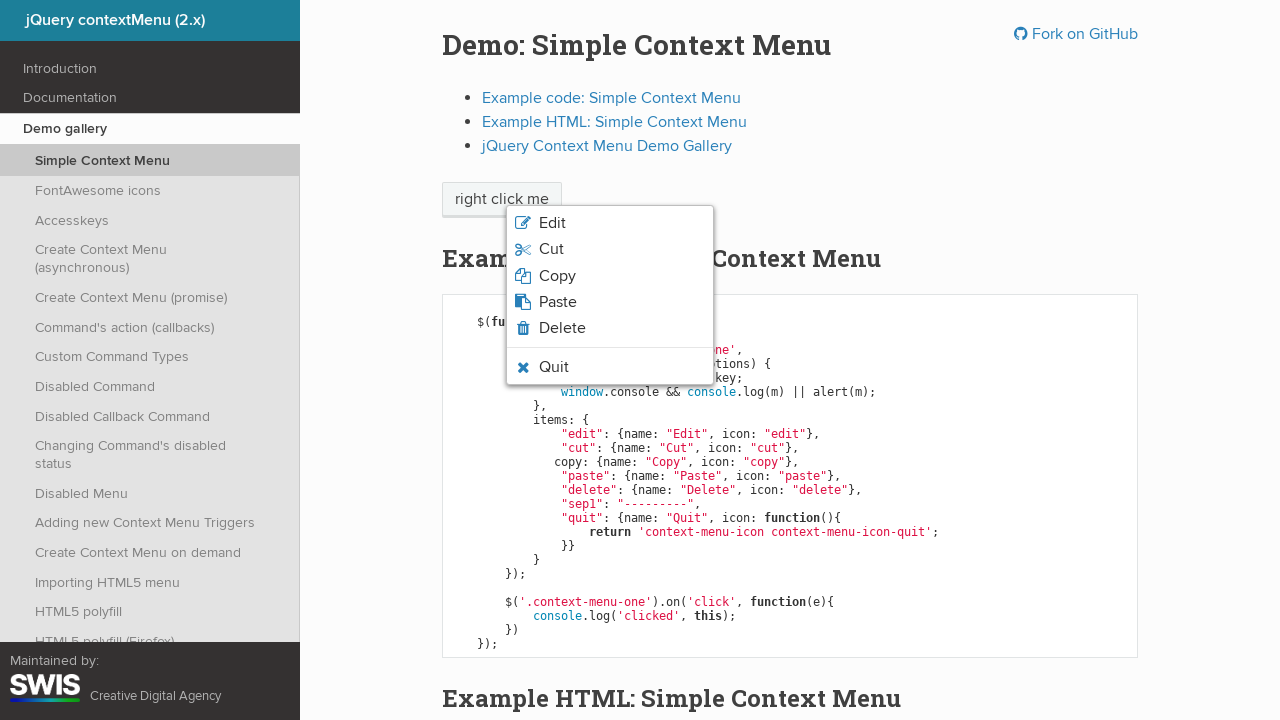

Context menu appeared on the page
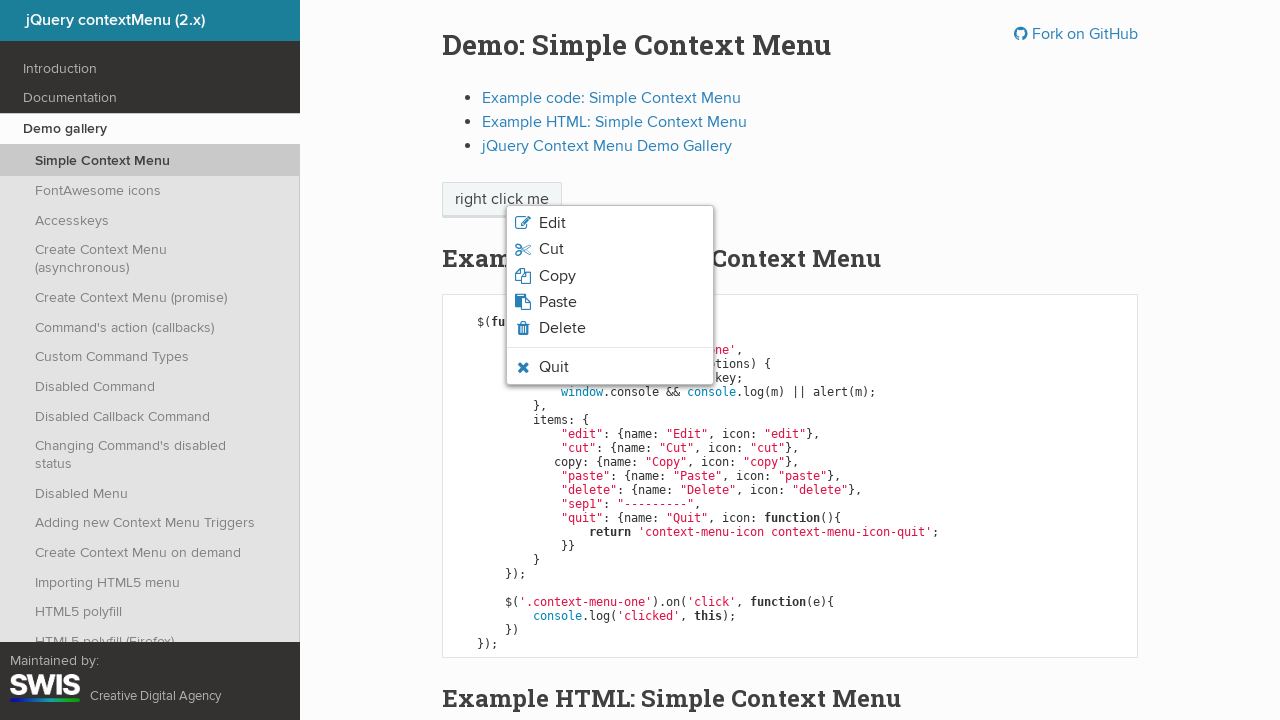

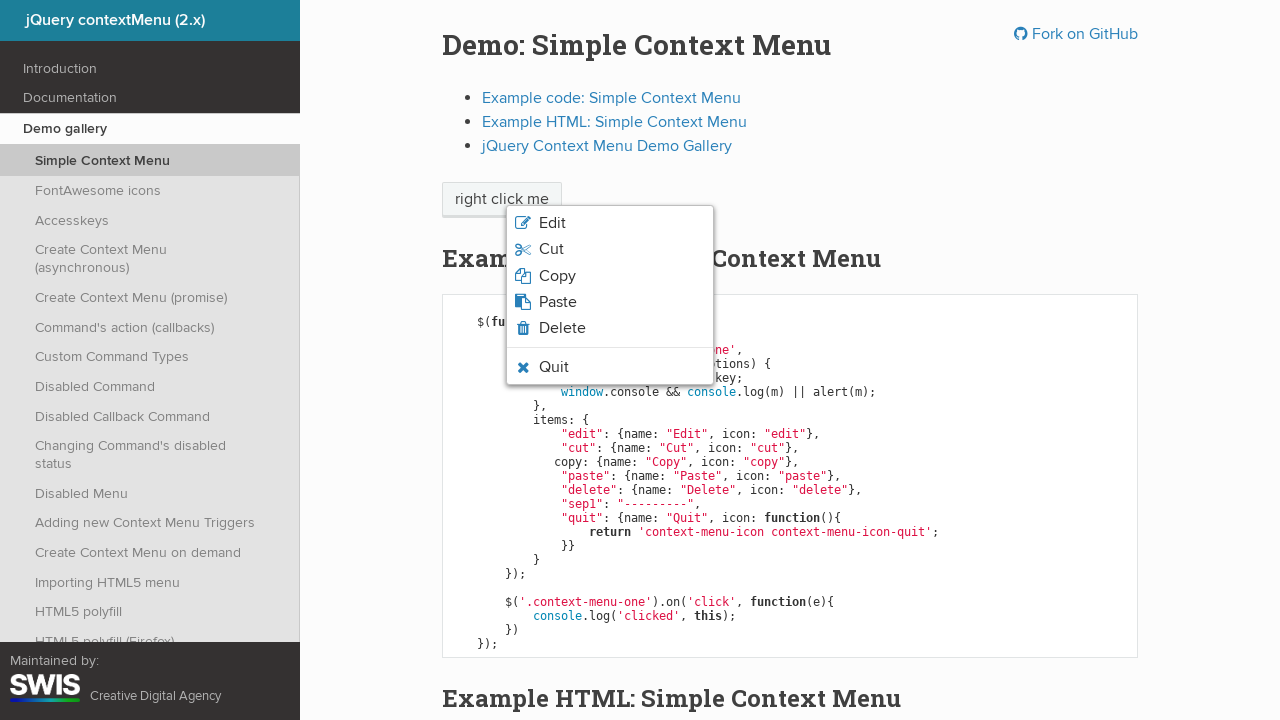